Tests the search functionality by searching for "BookShelves" on the IKEA website

Starting URL: https://www.ikea.com/in/en/

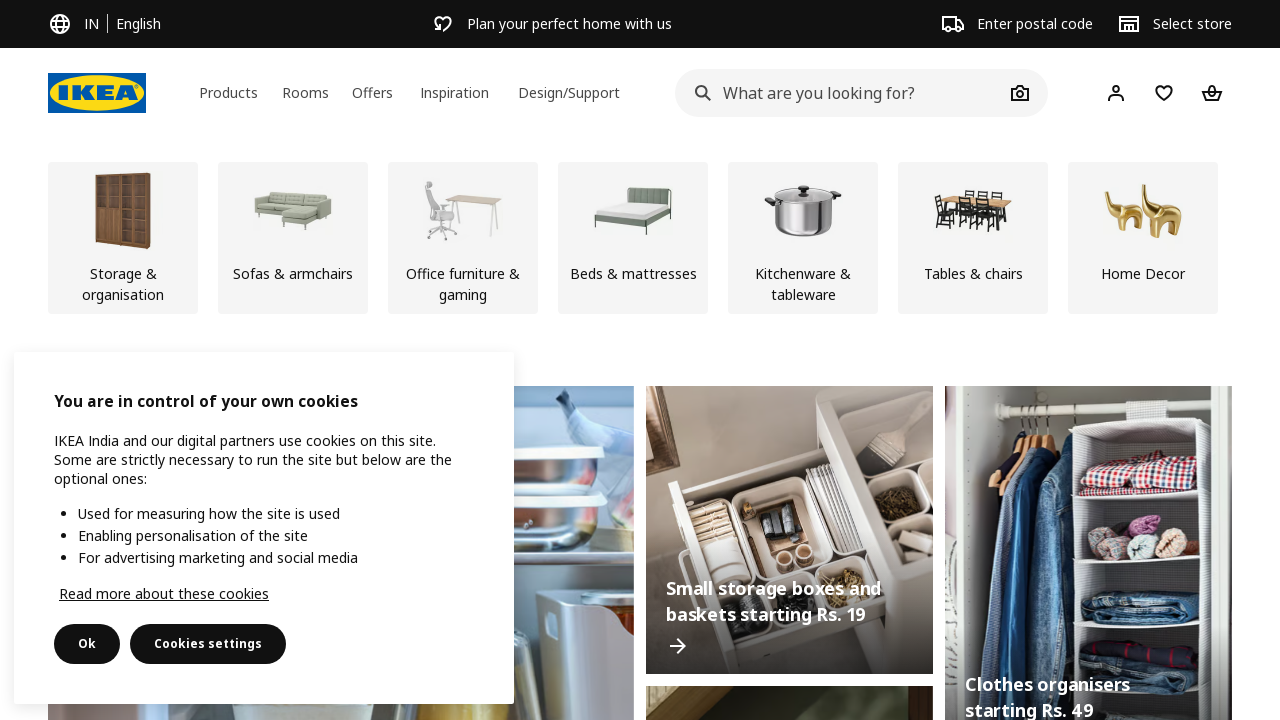

Clicked on the search bar at (840, 93) on #ikea-search-input
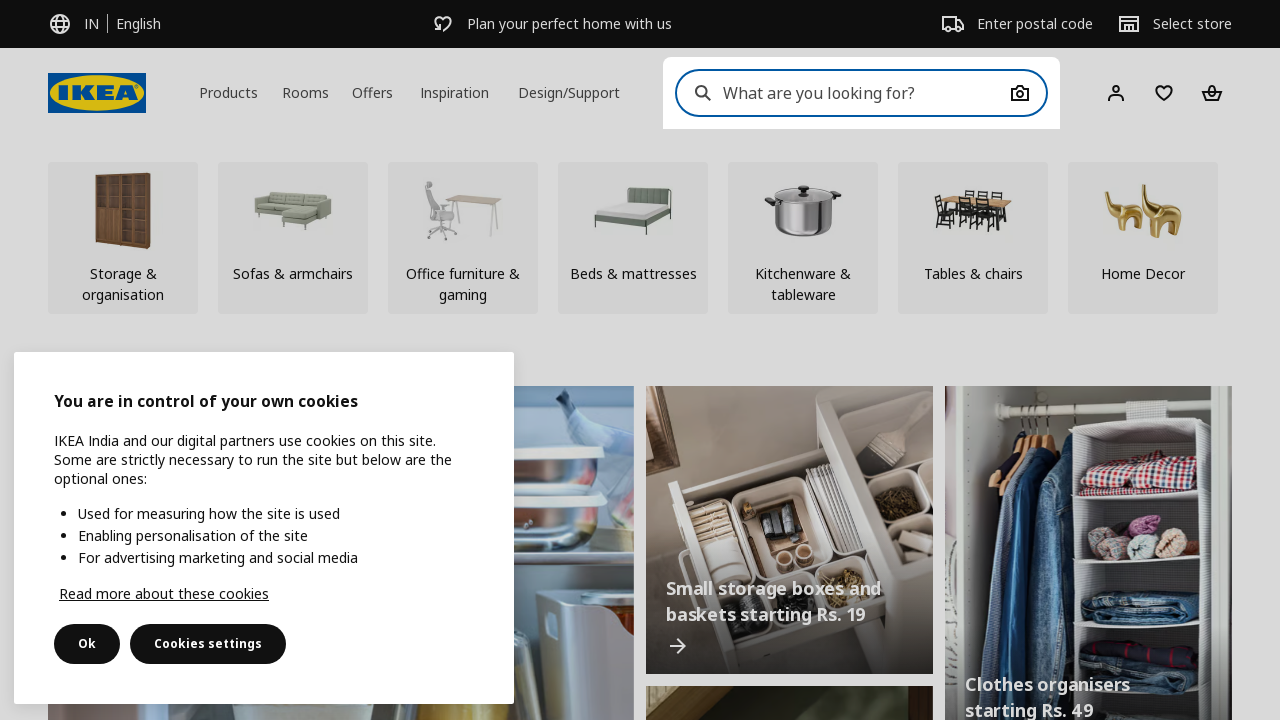

Filled search field with 'BookShelves' on #ikea-search-input
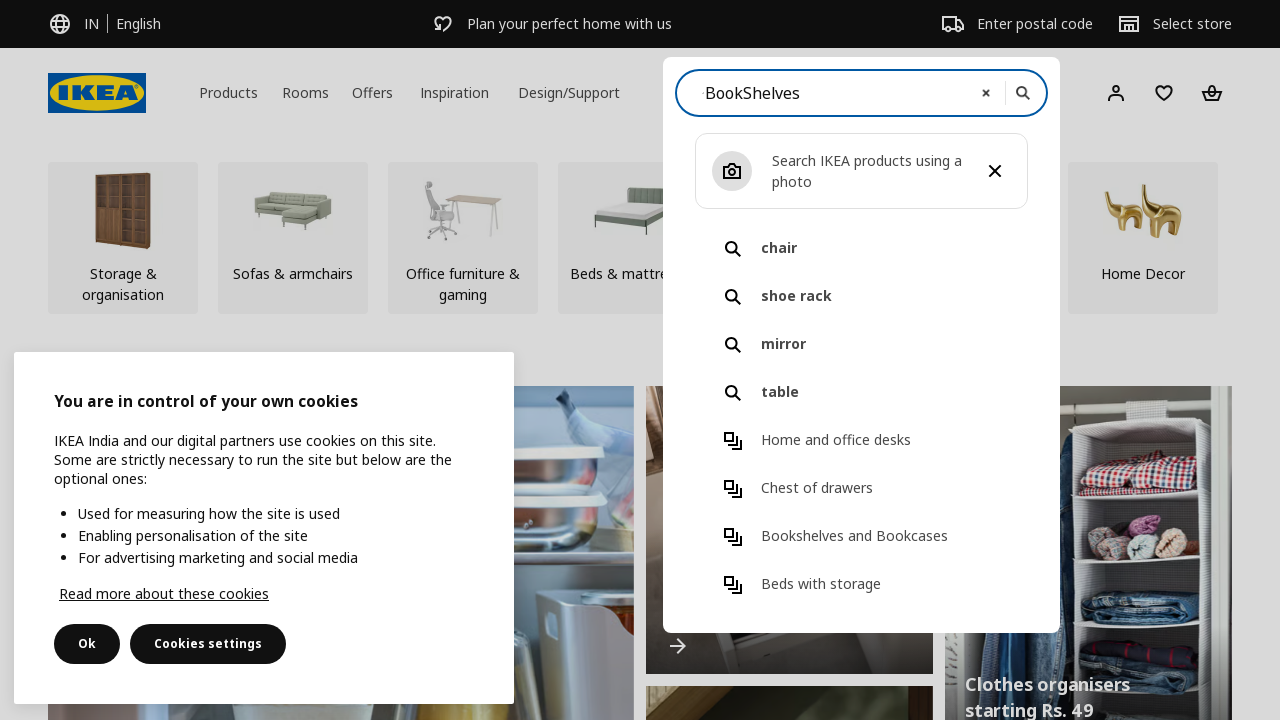

Pressed Enter to submit the search for BookShelves
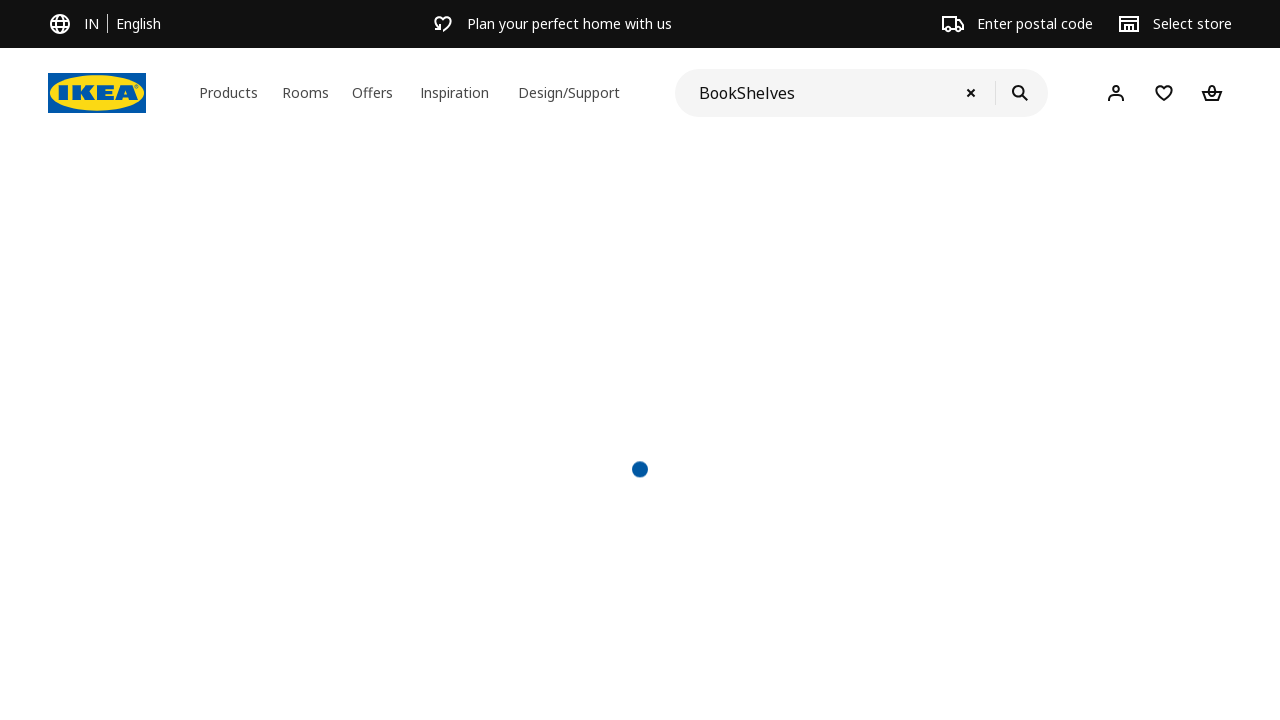

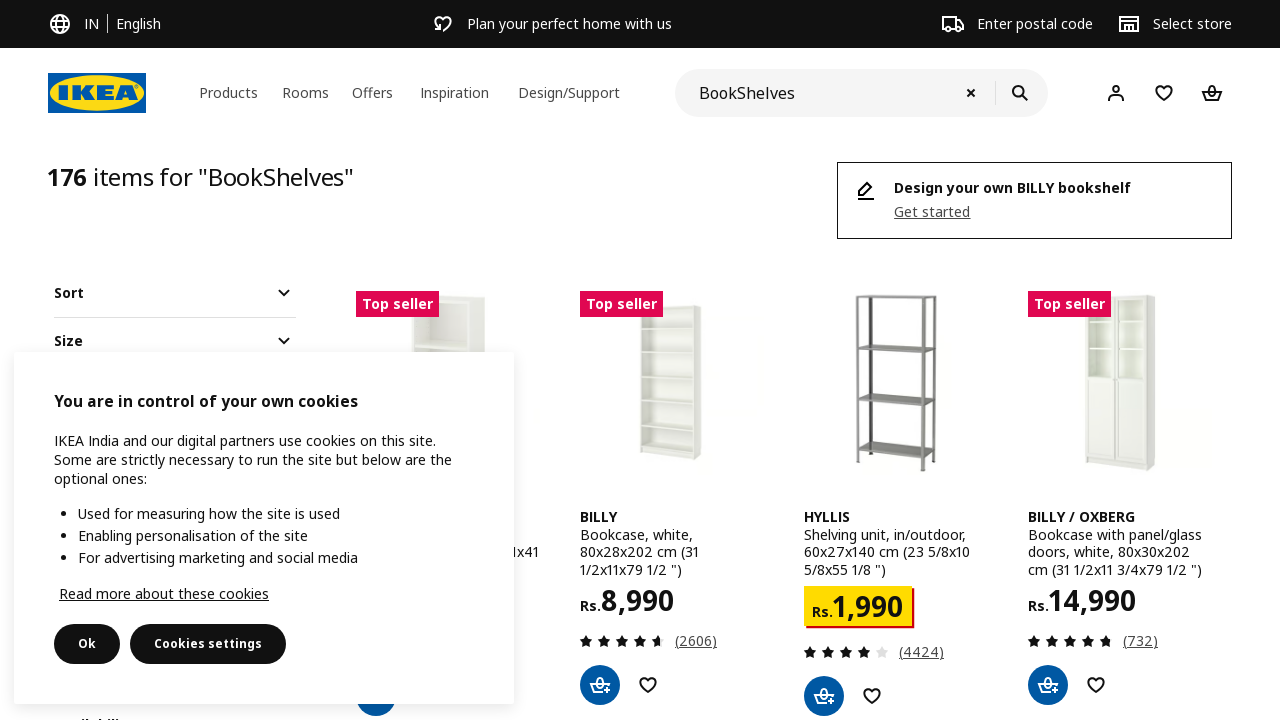